Tests alert popup handling by clicking alert and confirm buttons, and tests mouse hover functionality on the Mouse Hover button

Starting URL: https://rahulshettyacademy.com/AutomationPractice/

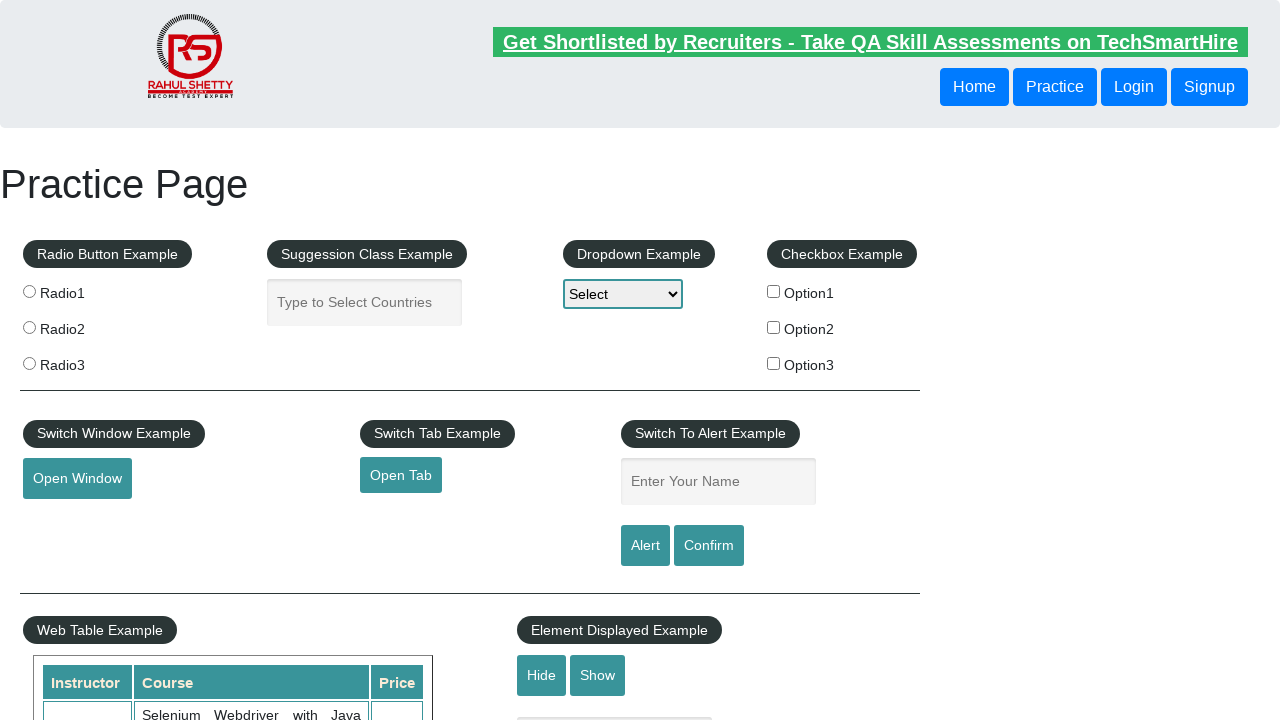

Set up dialog handler to accept alerts
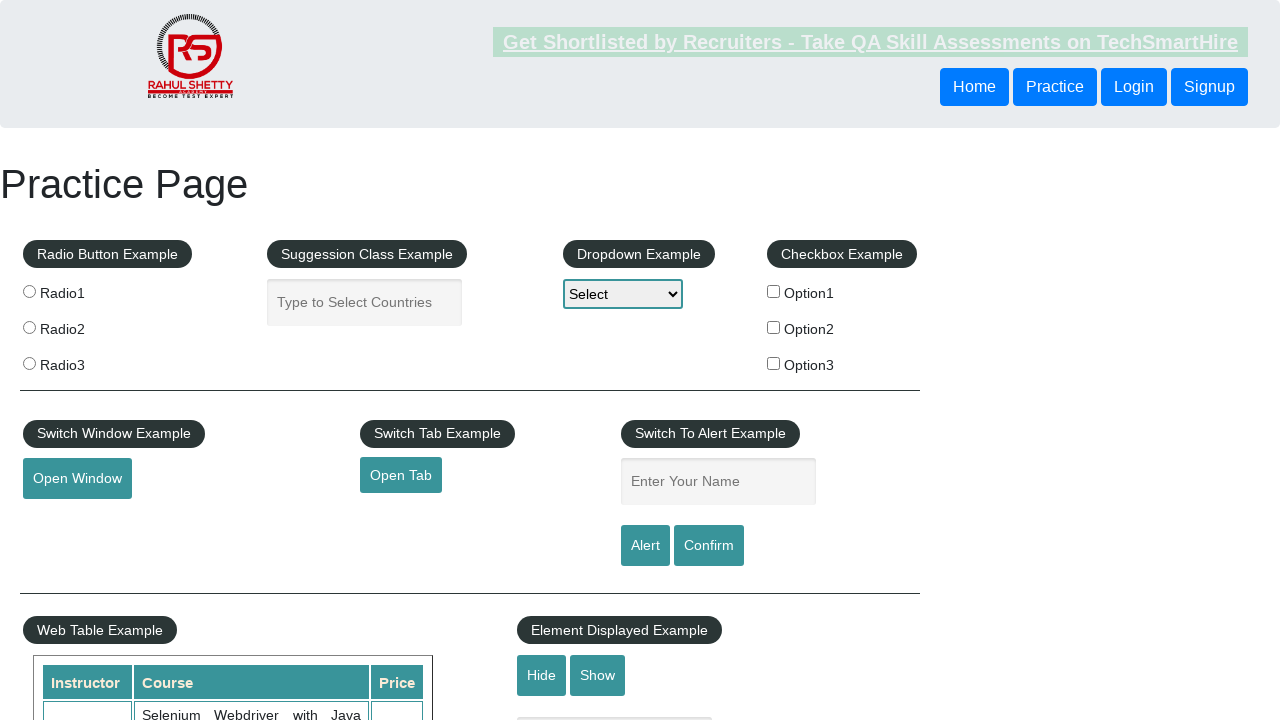

Clicked alert button at (645, 546) on input#alertbtn
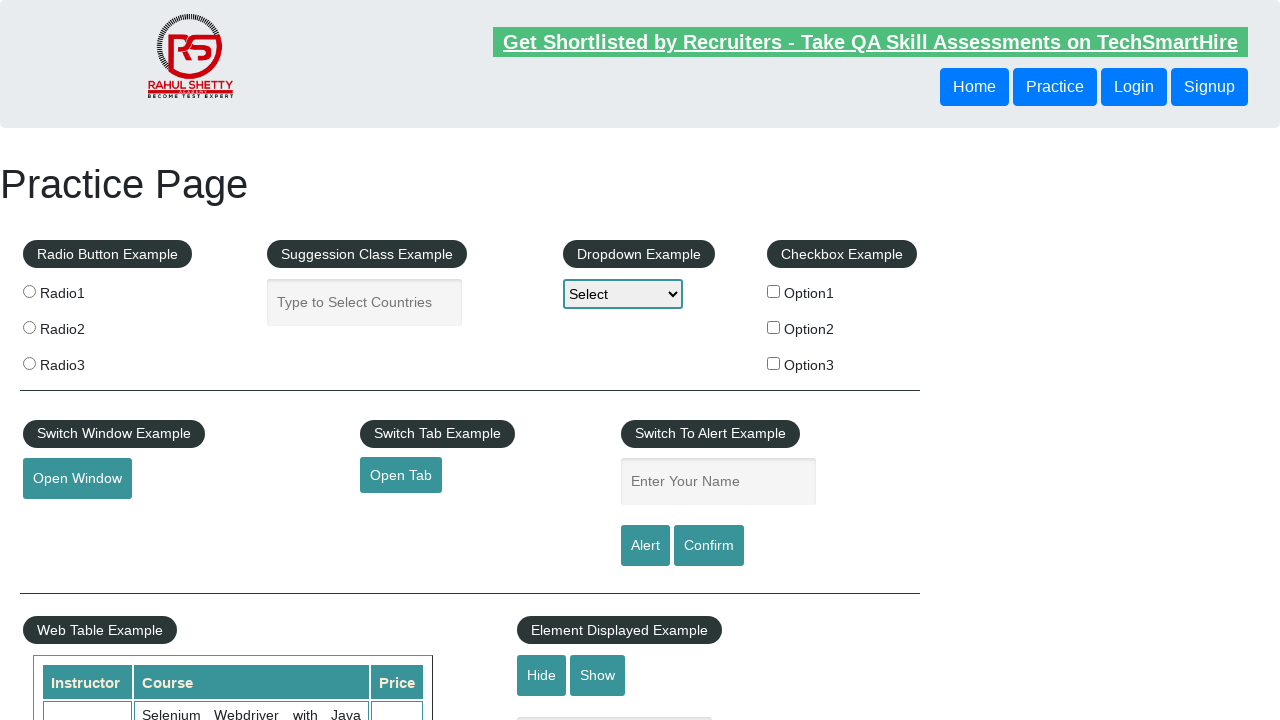

Clicked confirm button at (709, 546) on input#confirmbtn
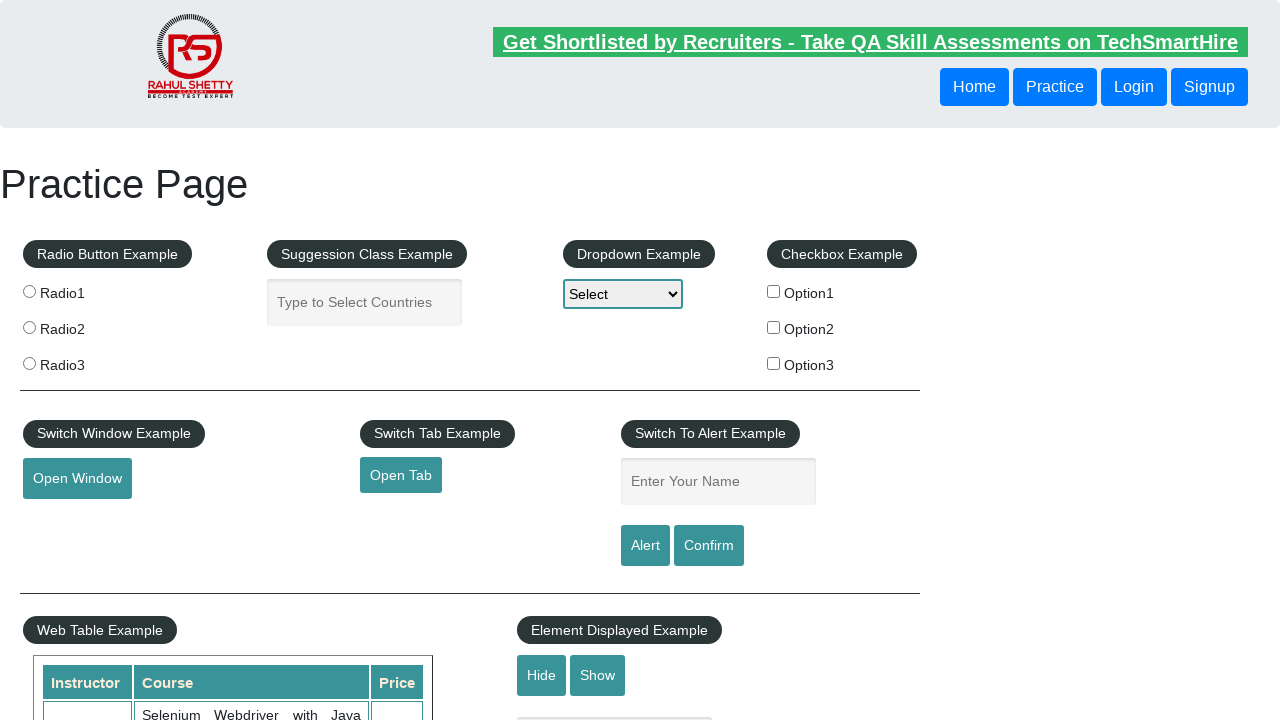

Hovered over Mouse Hover button at (83, 361) on internal:role=button[name="Mouse Hover"i]
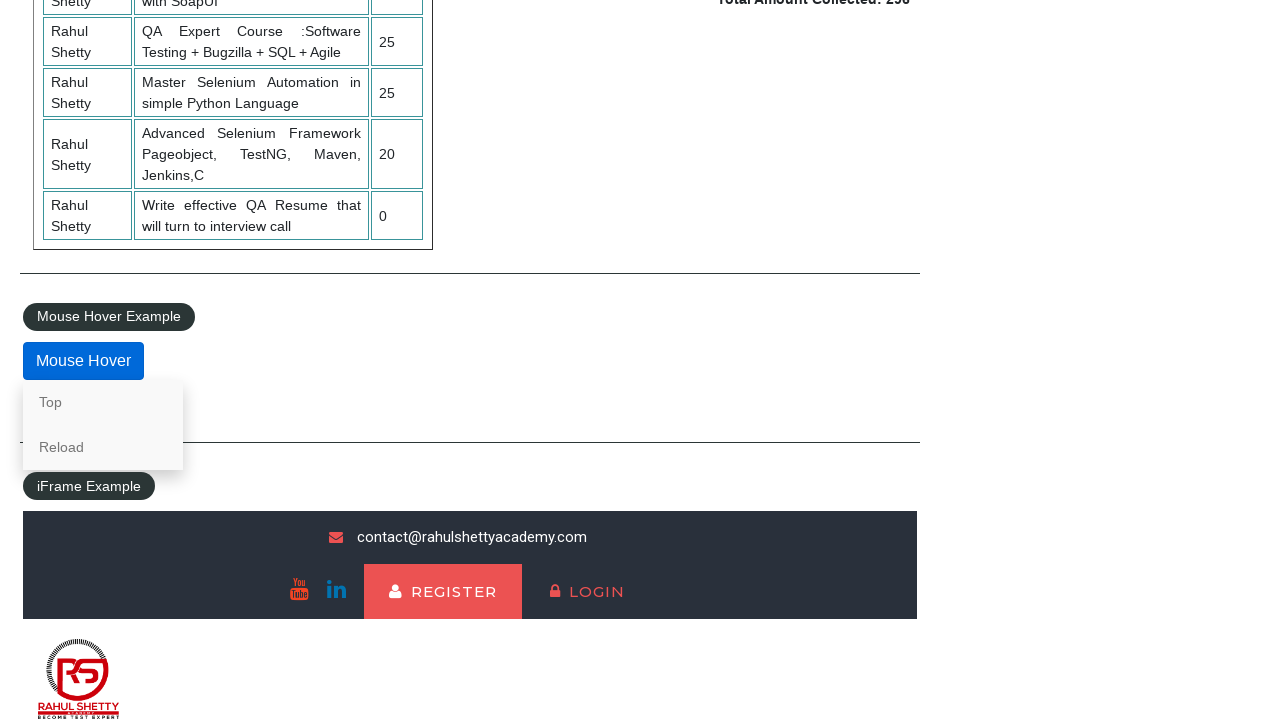

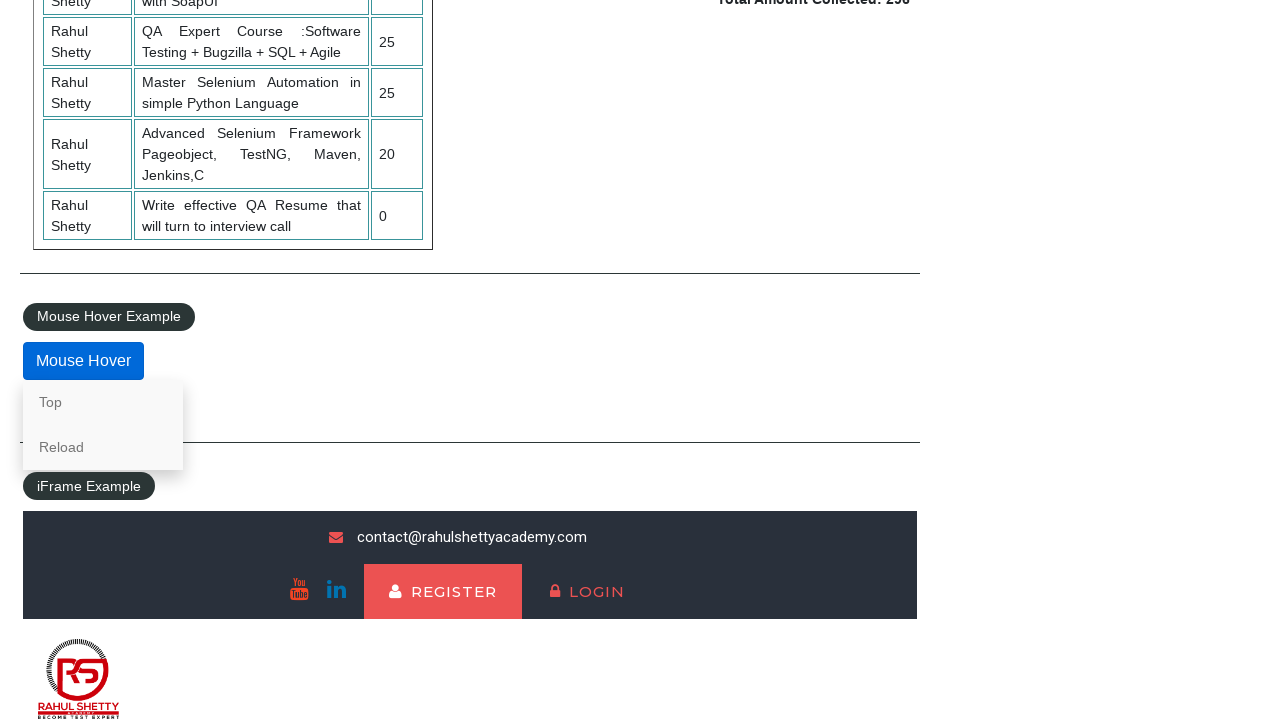